Tests a flight booking form by selecting origin and destination cities, picking a date, adding passengers, selecting currency, and searching for flights

Starting URL: https://rahulshettyacademy.com/dropdownsPractise/

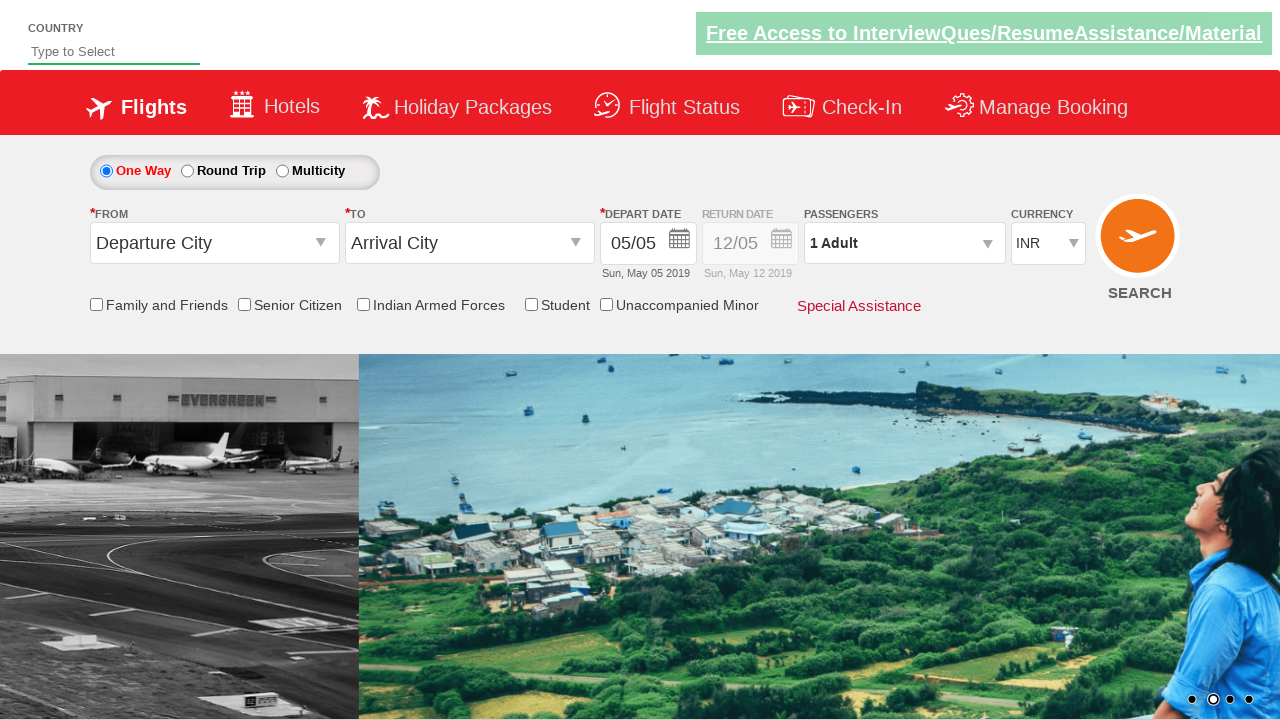

Clicked origin station dropdown at (214, 243) on #ctl00_mainContent_ddl_originStation1_CTXT
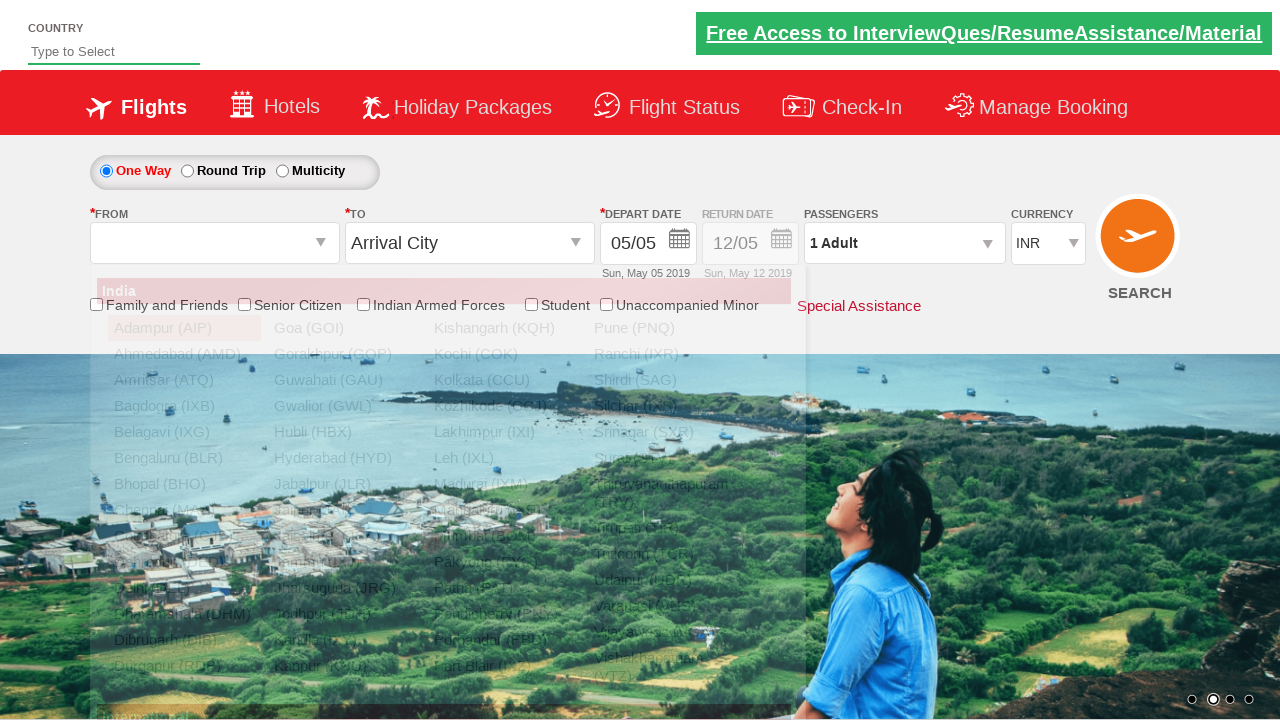

Selected Hyderabad as origin city at (344, 458) on a[value='HYD']
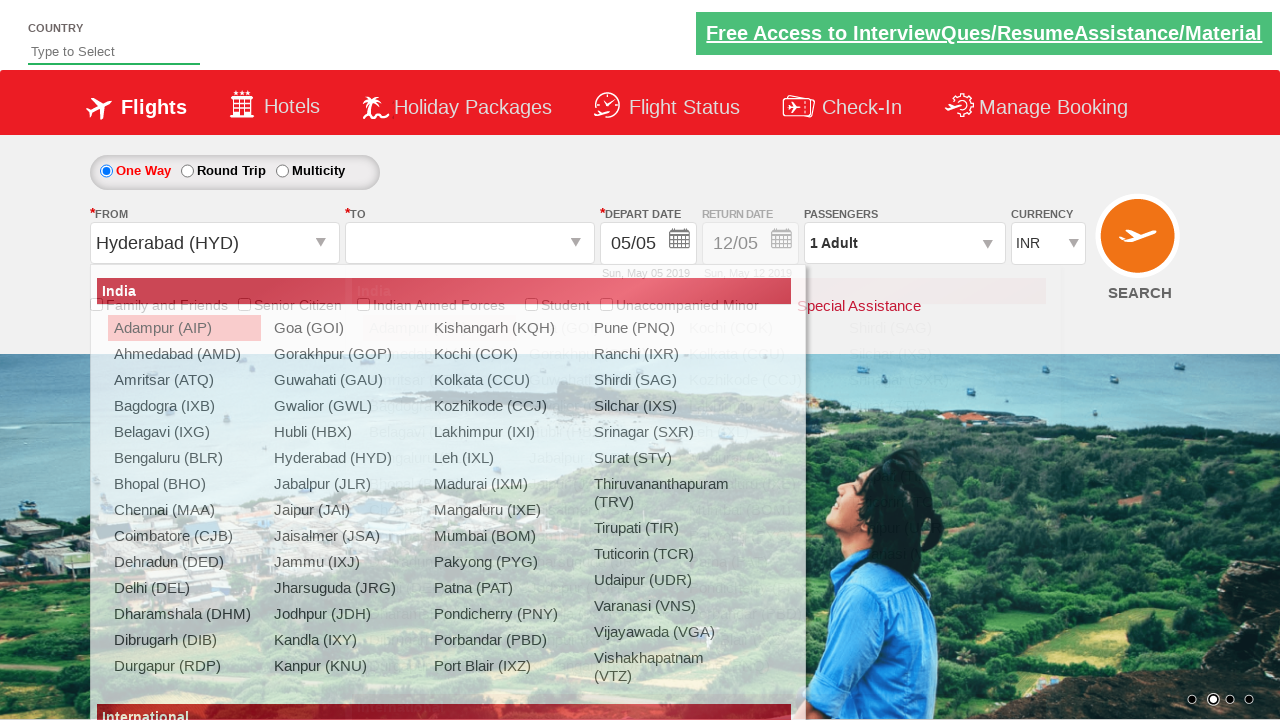

Selected Bangalore as destination city at (439, 458) on (//a[@value='BLR'])[2]
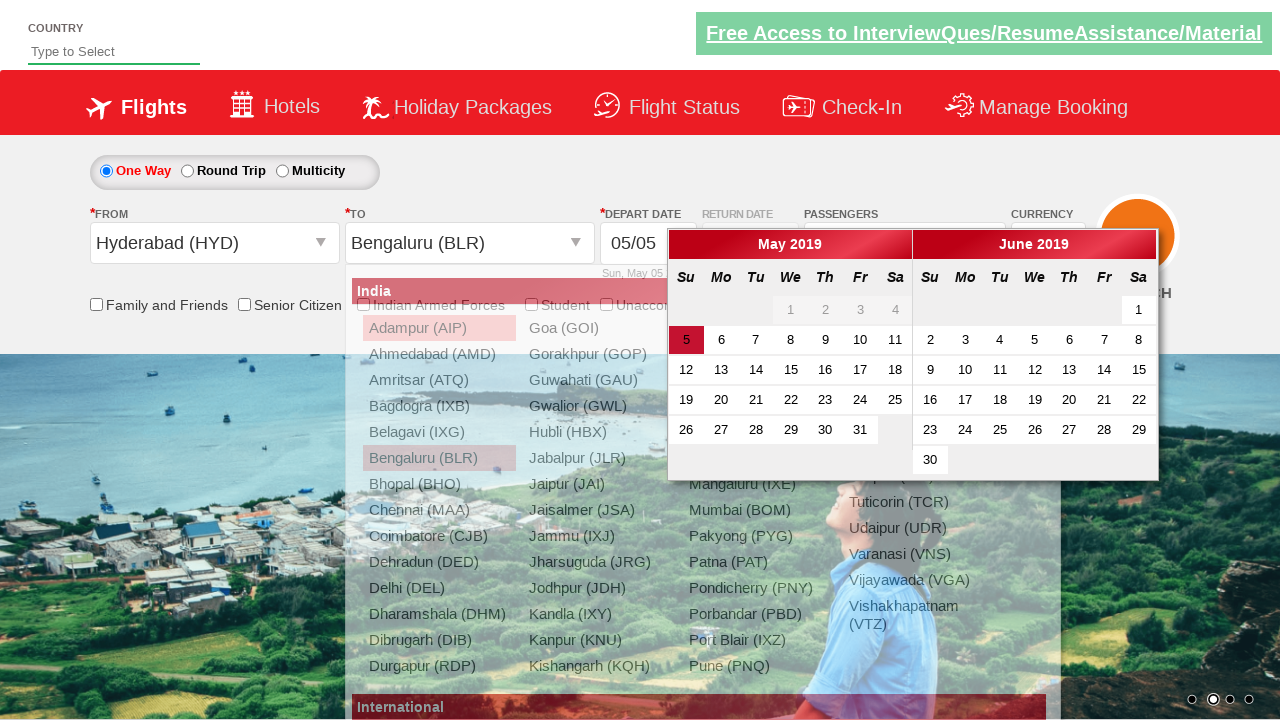

Selected first available travel date at (686, 340) on (//a[contains(@class,'ui-state-default')])[1]
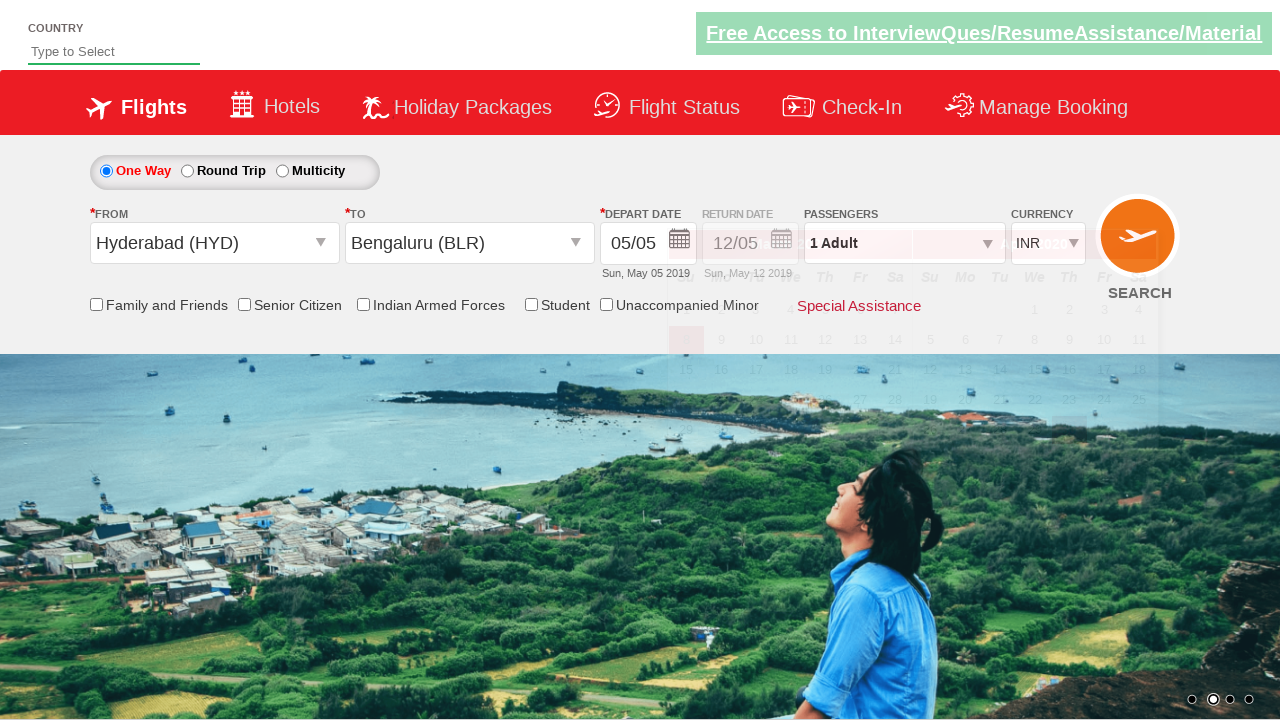

Checked friends and family checkbox at (96, 304) on #ctl00_mainContent_chk_friendsandfamily
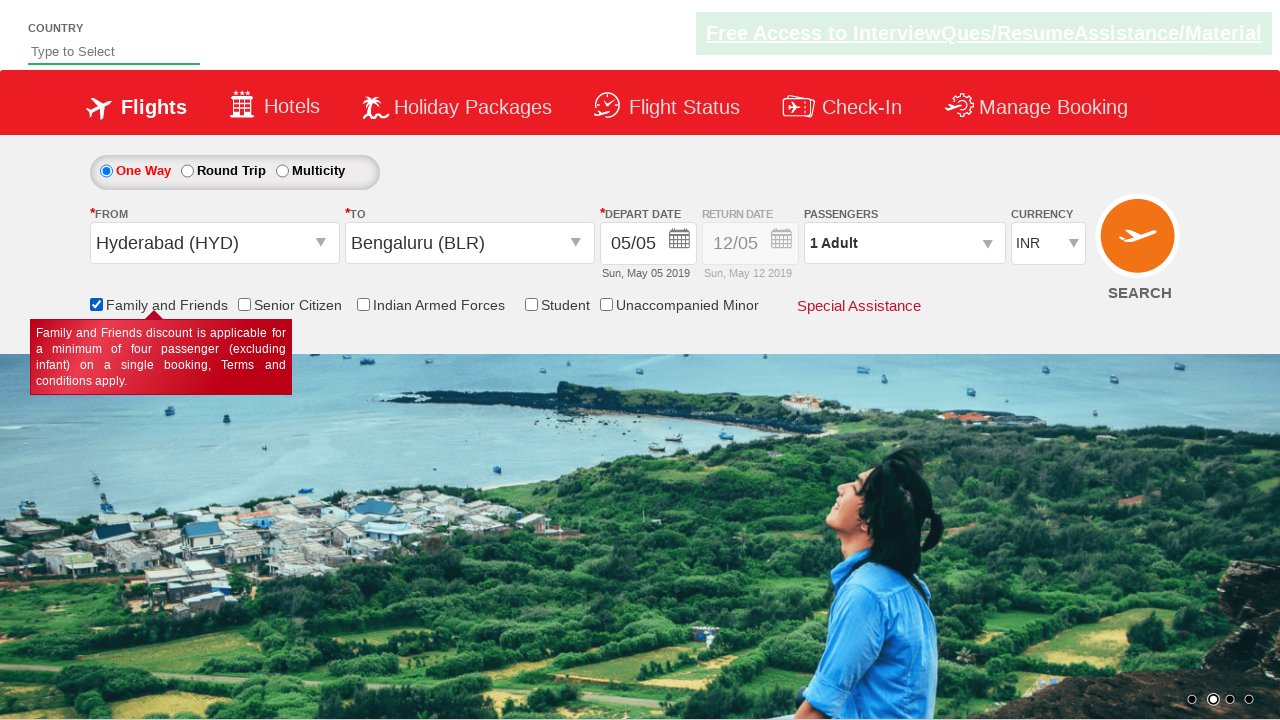

Clicked passenger information dropdown at (904, 243) on #divpaxinfo
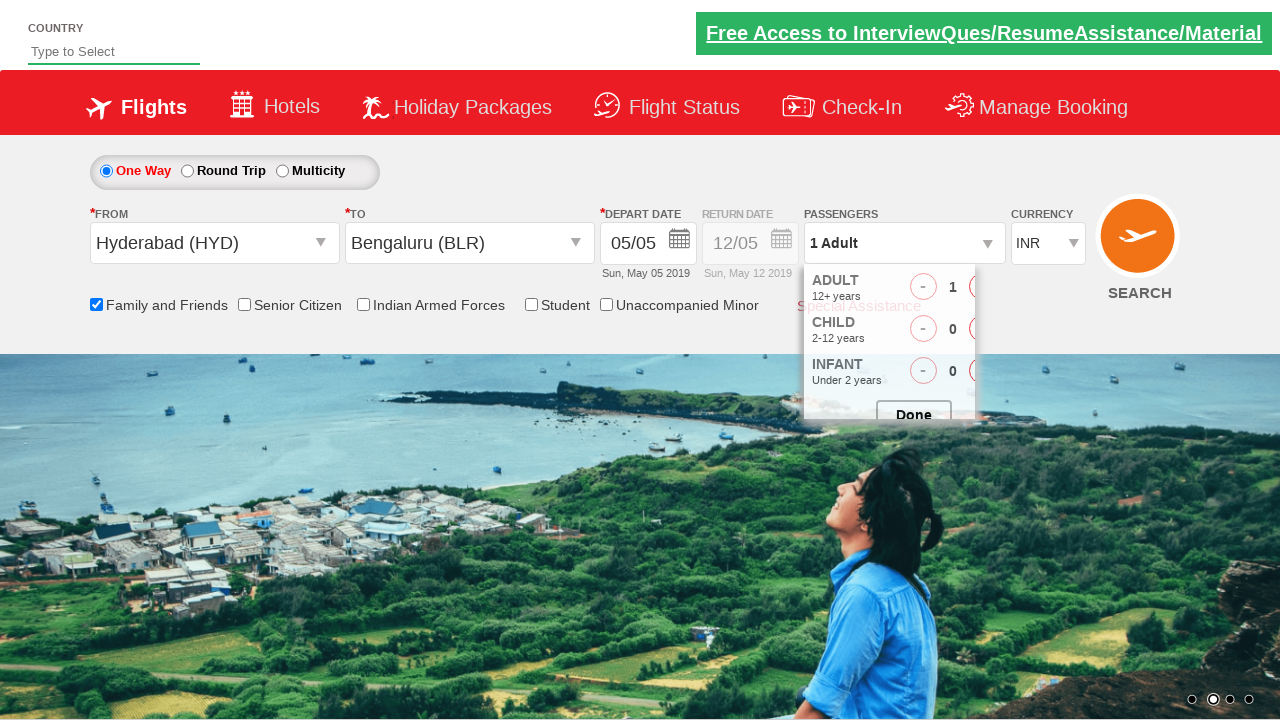

Incremented adult passenger count (iteration 1/4) at (982, 288) on #hrefIncAdt
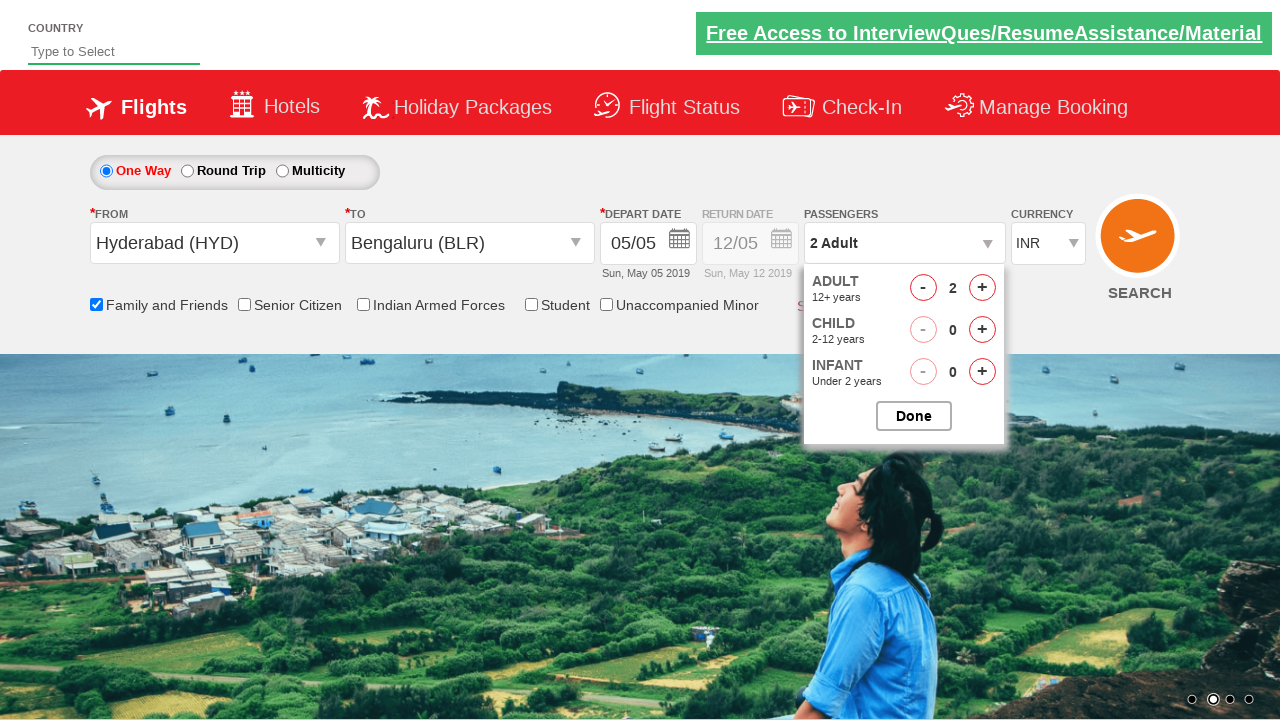

Incremented adult passenger count (iteration 2/4) at (982, 288) on #hrefIncAdt
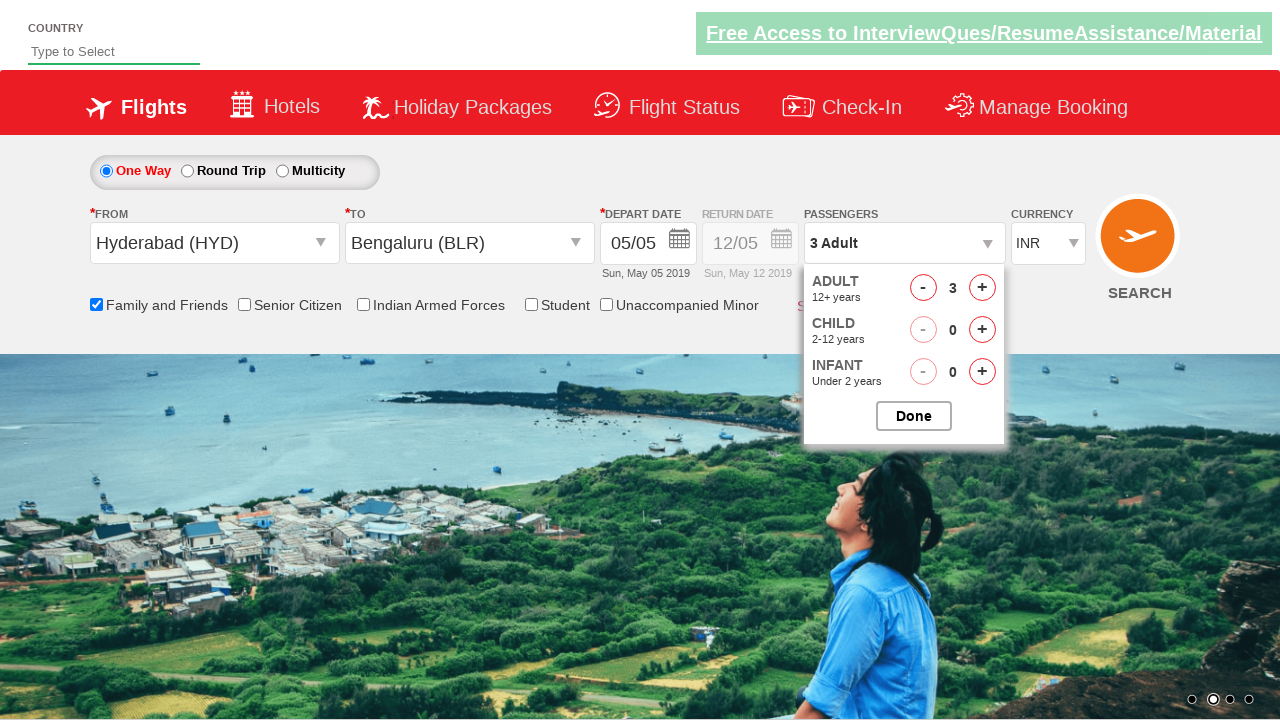

Incremented adult passenger count (iteration 3/4) at (982, 288) on #hrefIncAdt
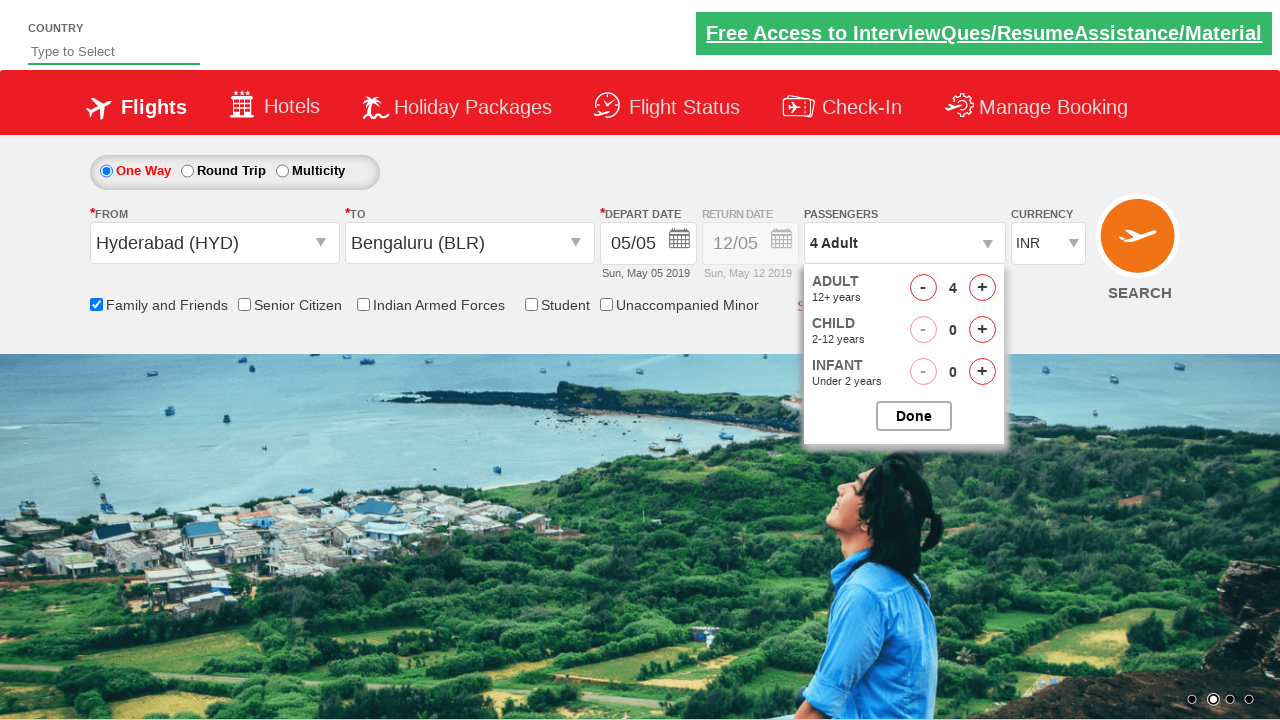

Incremented adult passenger count (iteration 4/4) at (982, 288) on #hrefIncAdt
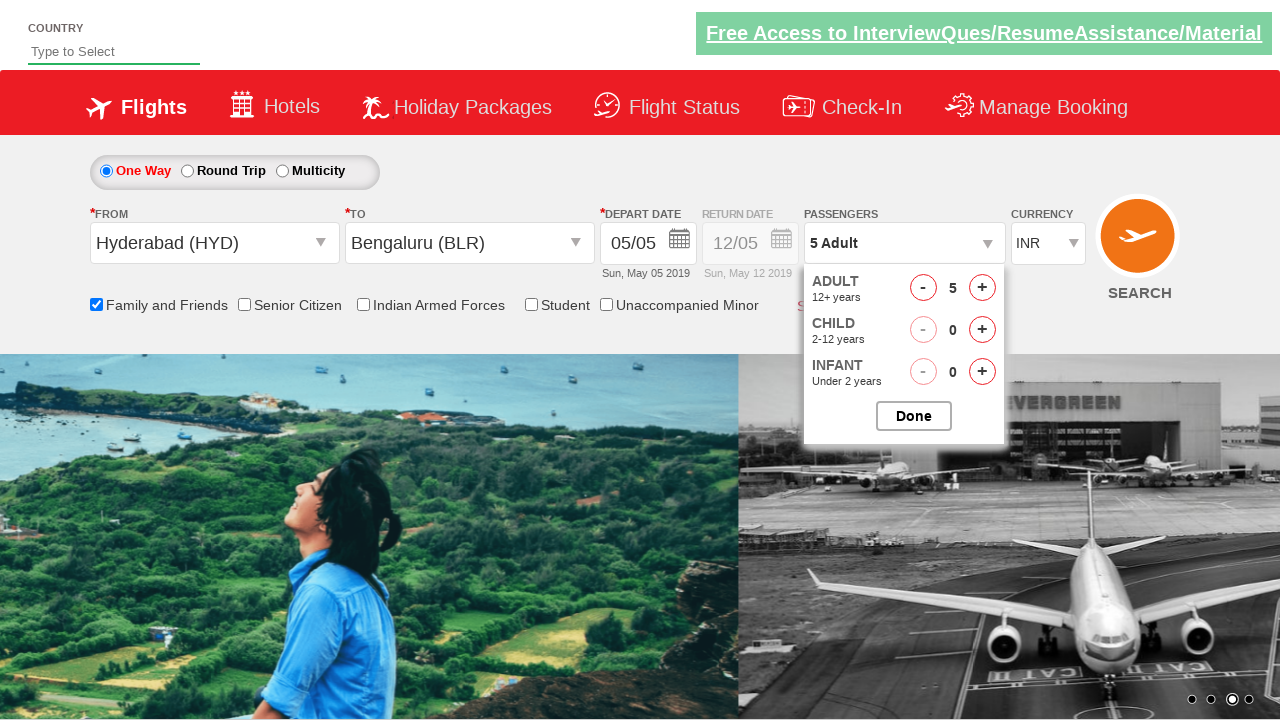

Selected currency option from dropdown (index 2) on #ctl00_mainContent_DropDownListCurrency
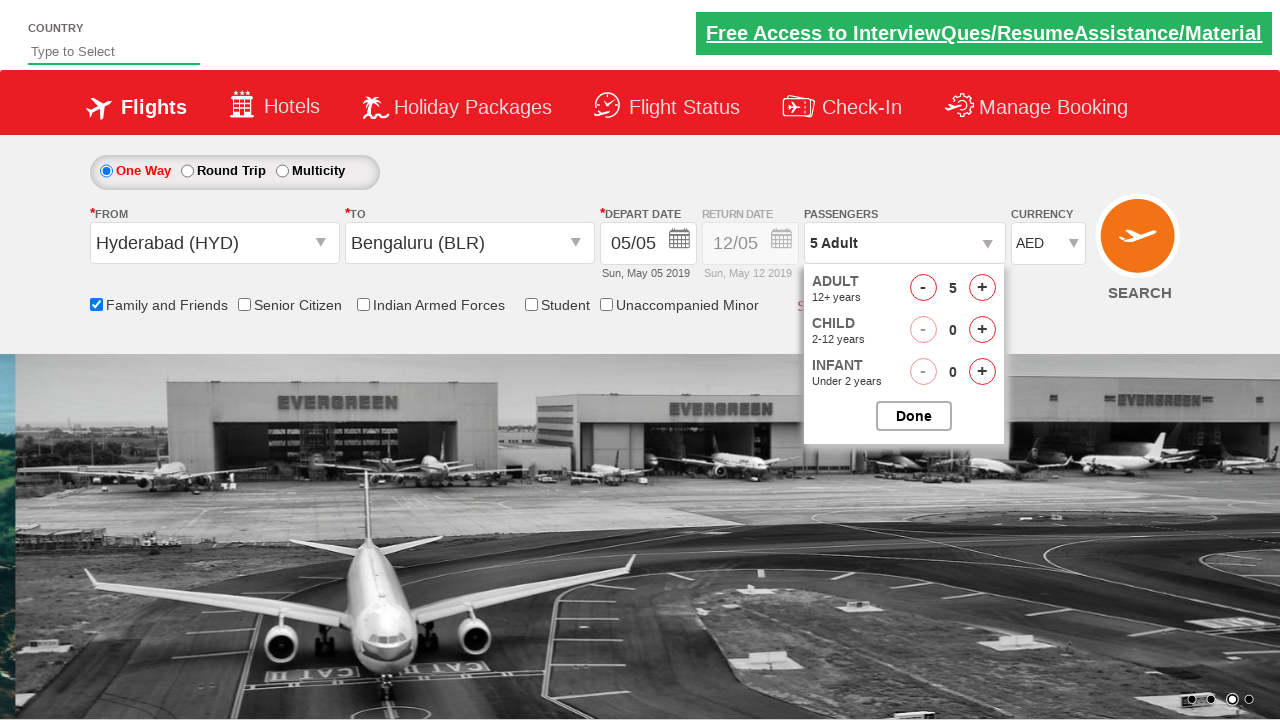

Clicked search flights button to initiate flight search at (1140, 245) on #ctl00_mainContent_btn_FindFlights
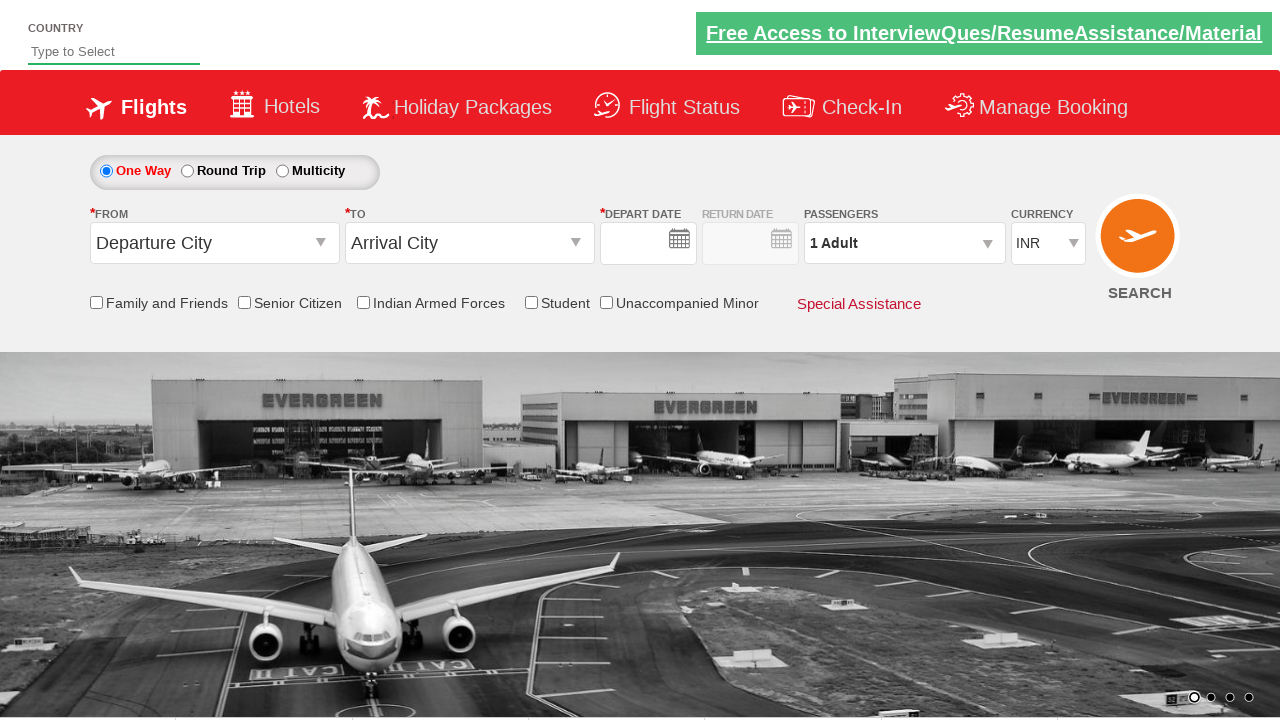

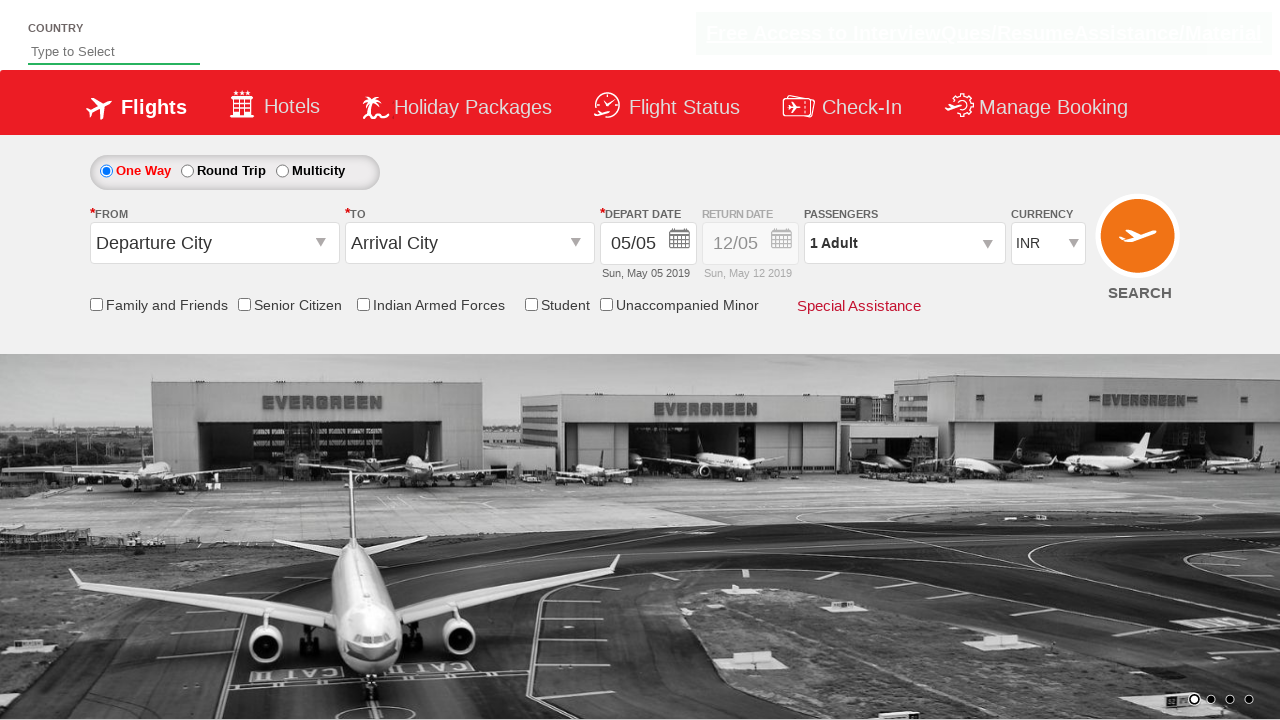